Tests search functionality on db.bepis.moe by filling in a tag search field with "Uma_Musume" and submitting the form, then checking the pagination state via JavaScript execution.

Starting URL: https://db.bepis.moe/koikatsu

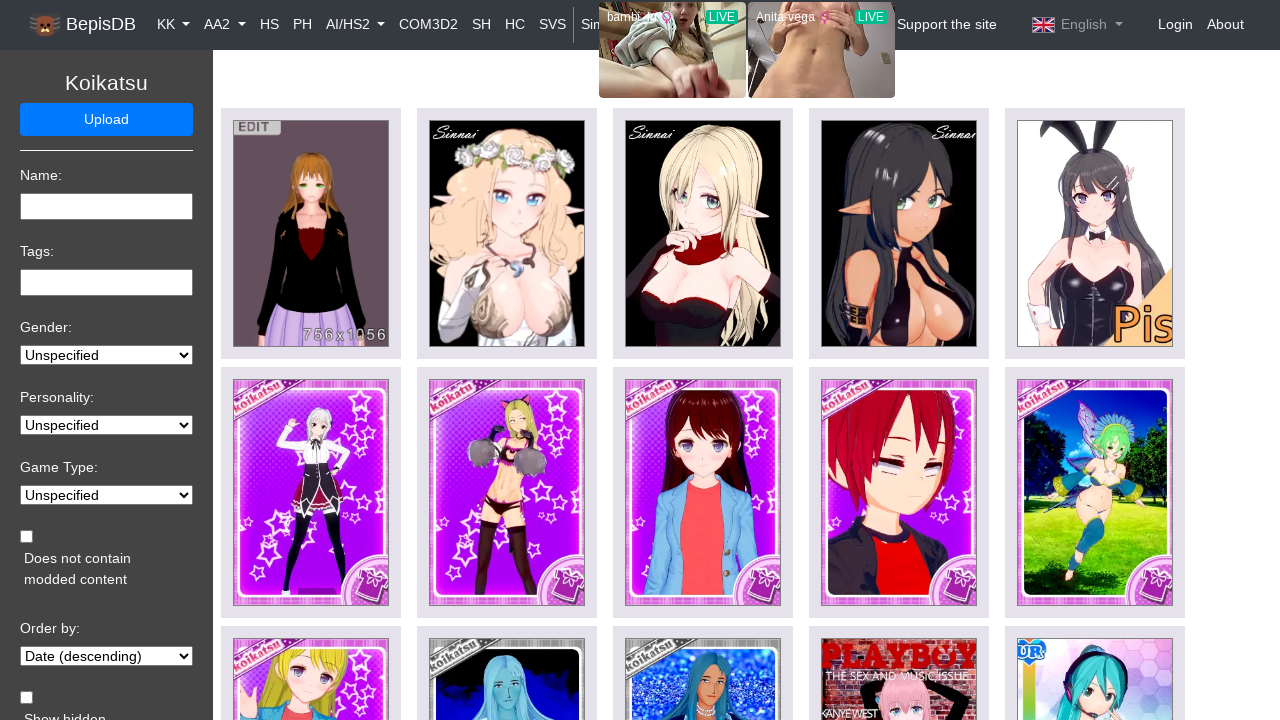

Filled name input field with empty string on #name
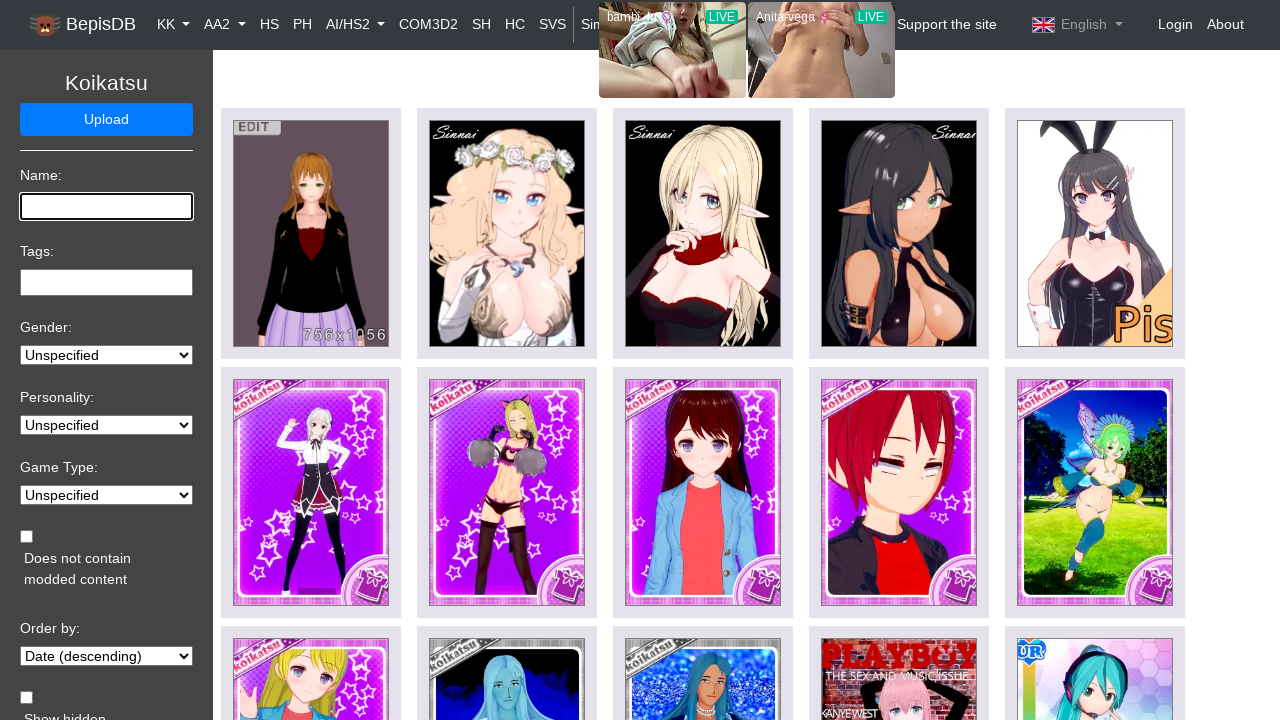

Filled tag search field with 'Uma_Musume' on #tag
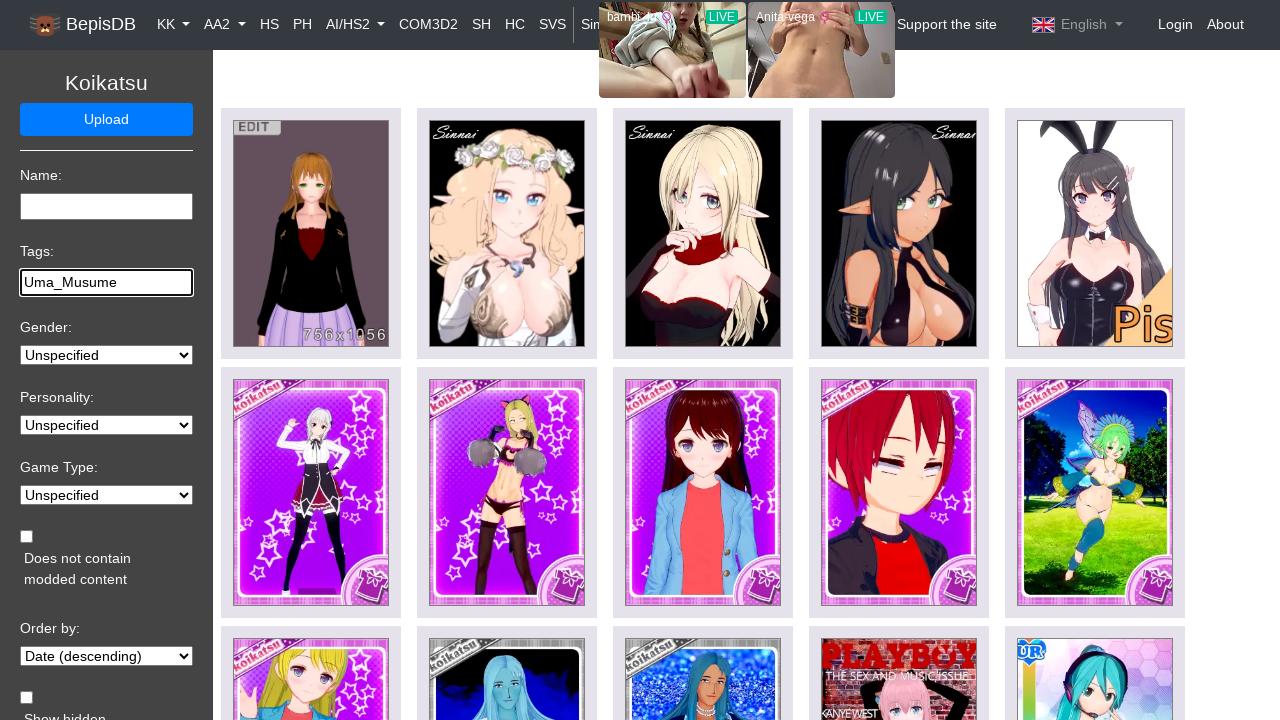

Submitted search form by pressing Enter on tag field on #tag
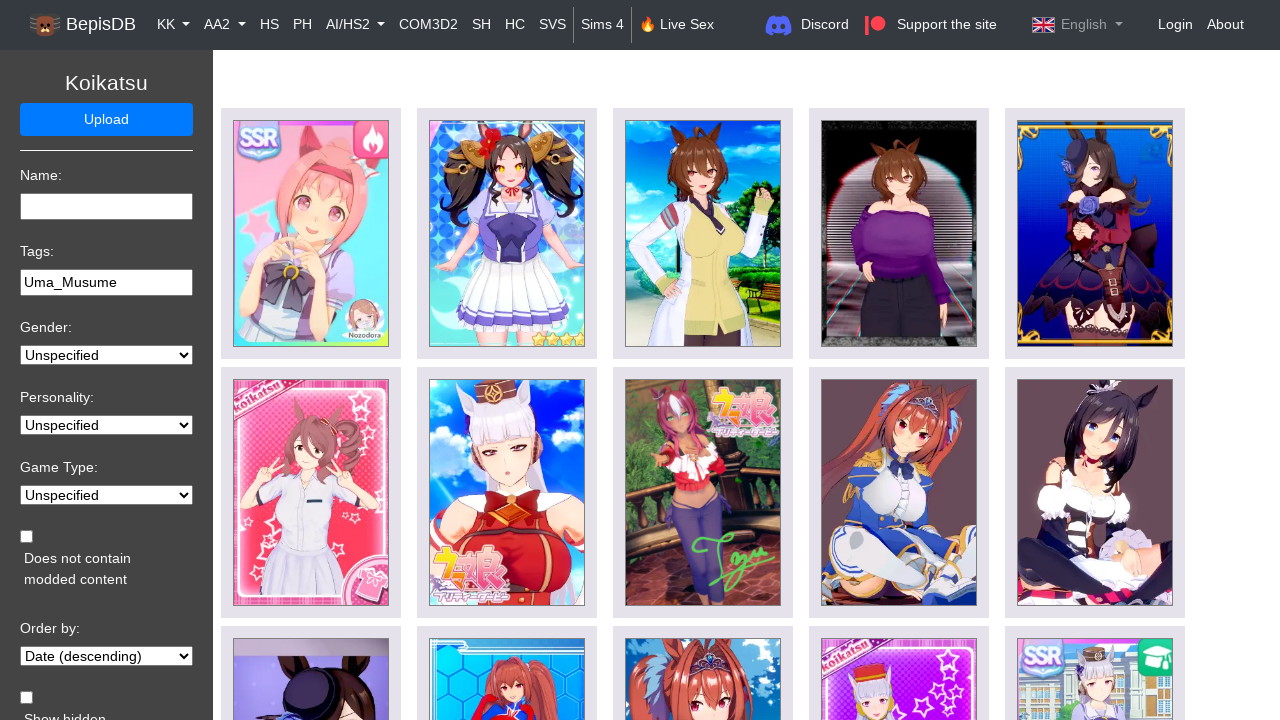

Waited for network idle state - search results loaded
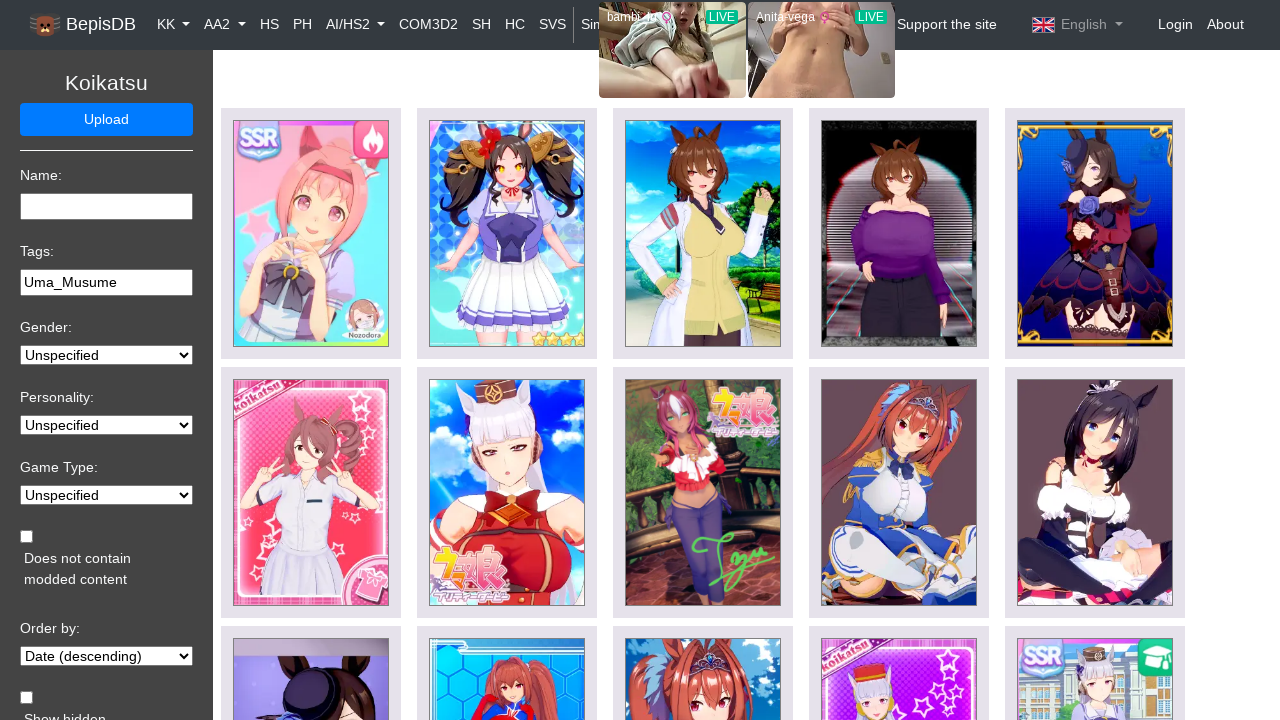

Checked pagination state via JavaScript - Next button state: 0
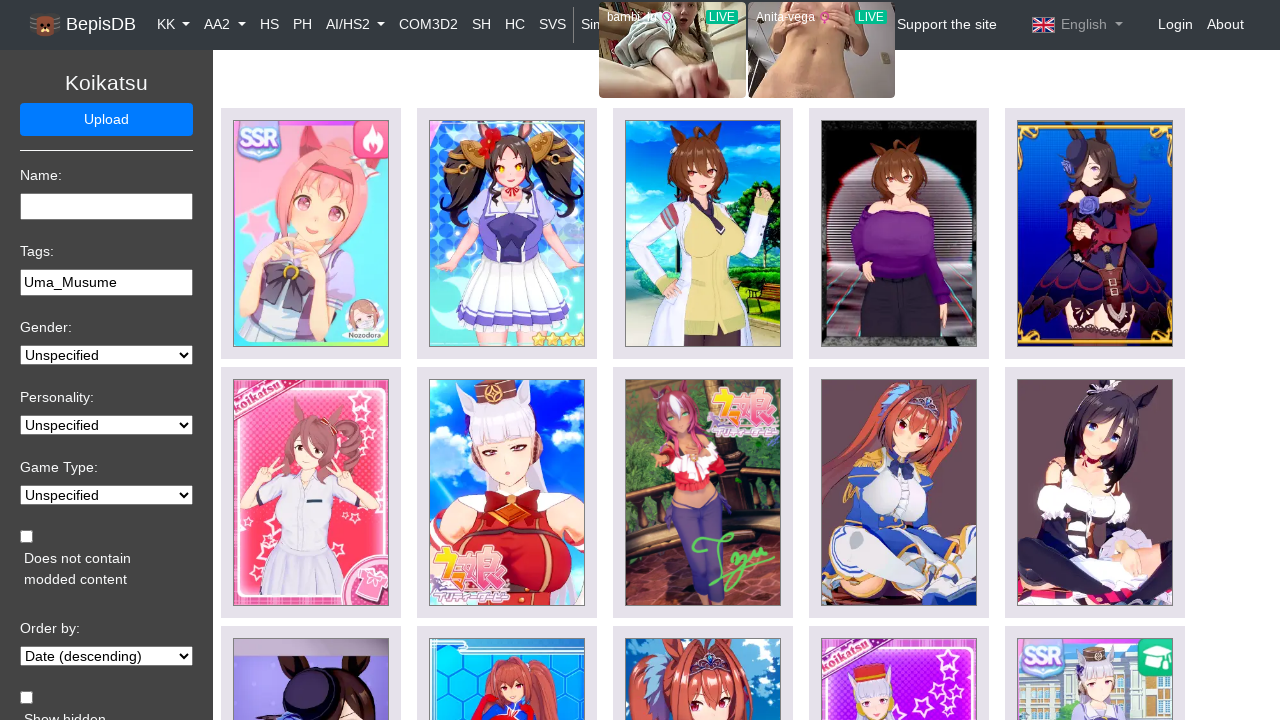

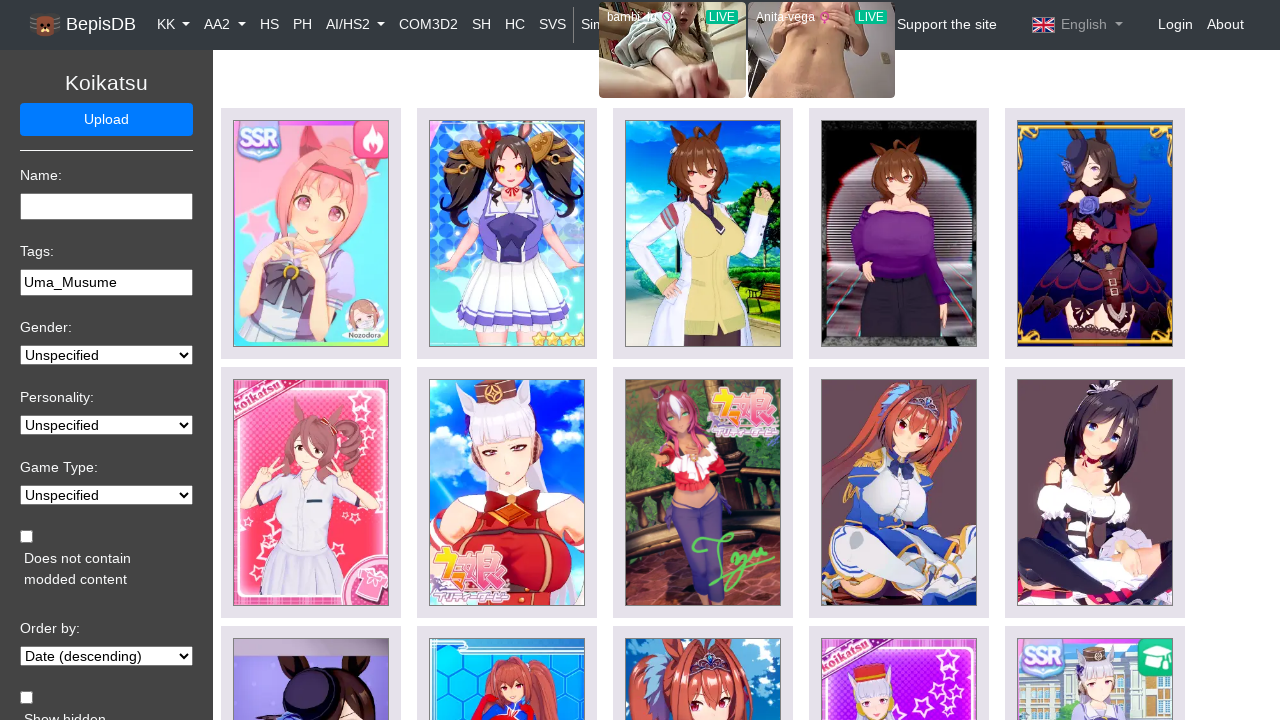